Tests various wait conditions on a demo page including visibility, invisibility, clickability, and text changes by interacting with buttons and observing element state changes

Starting URL: https://www.leafground.com/waits.xhtml

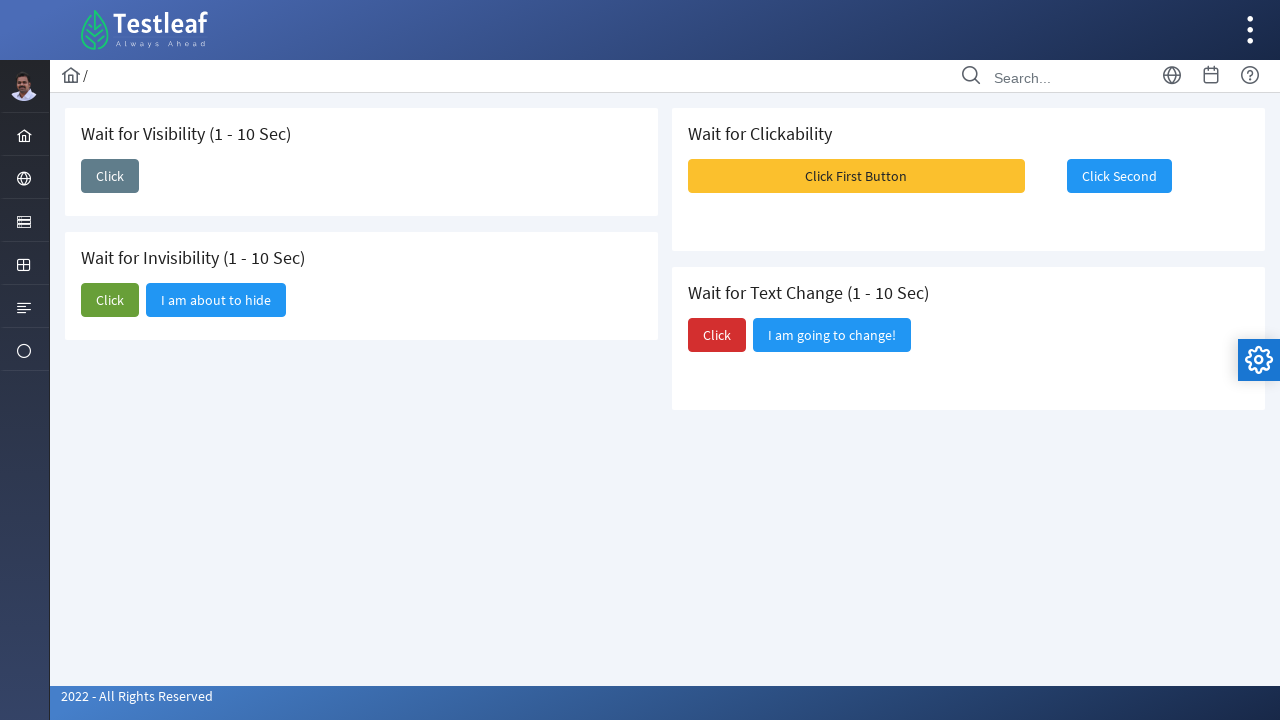

Clicked first button to trigger visibility wait at (110, 176) on xpath=(//span[text()='Click'])[1]
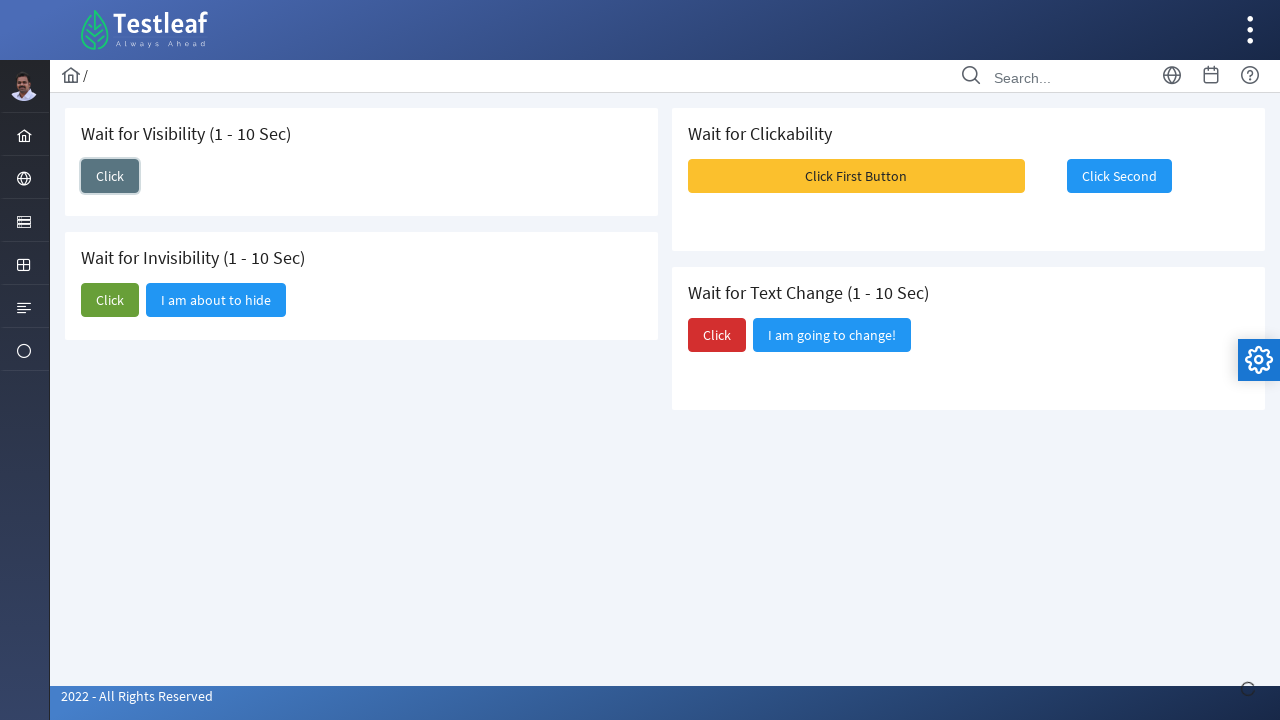

Element 'I am here' became visible after 1-10 seconds
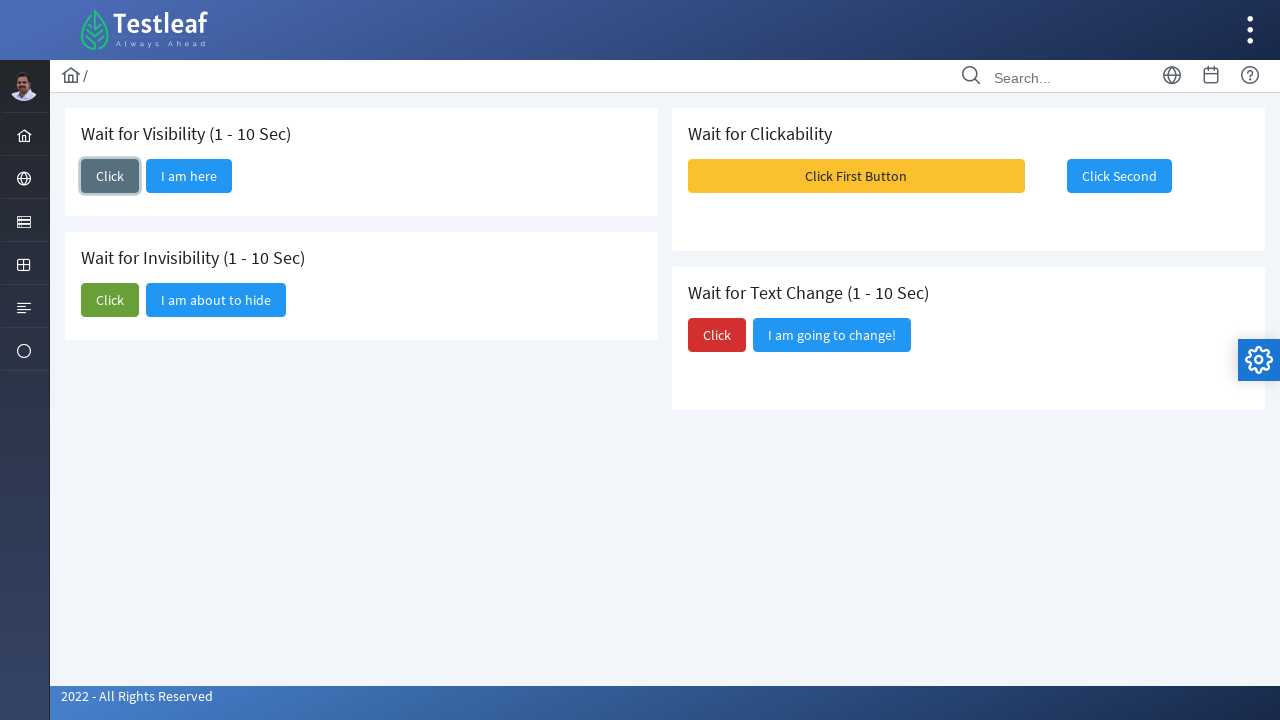

Retrieved visibility text: 'I am here'
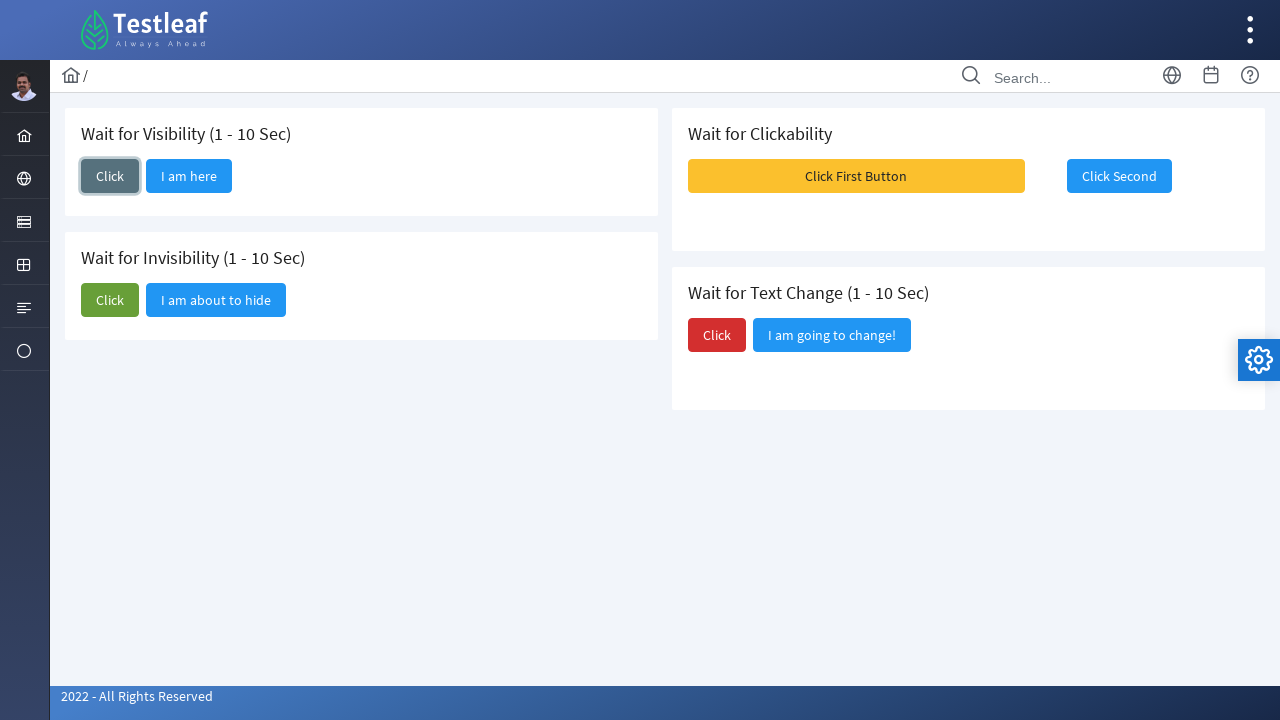

Retrieved text before hiding: 'I am about to hide'
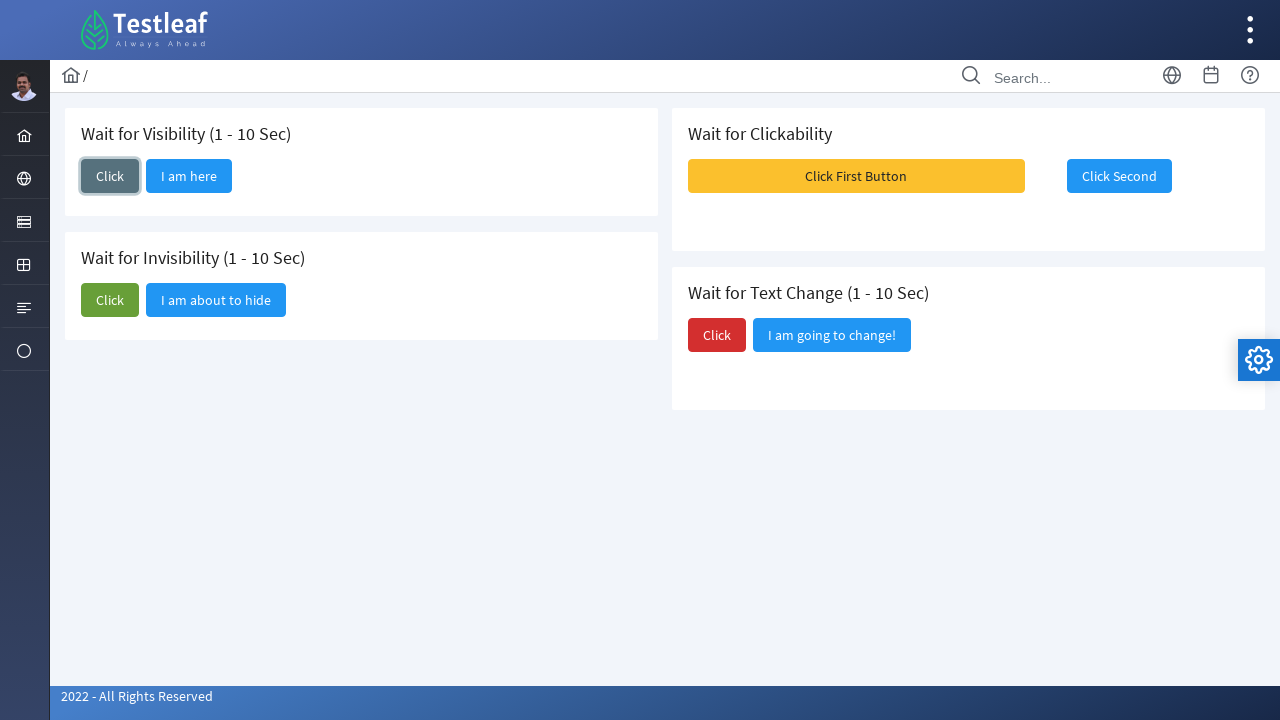

Clicked second button to trigger invisibility wait at (110, 300) on xpath=(//span[text()='Click'])[2]
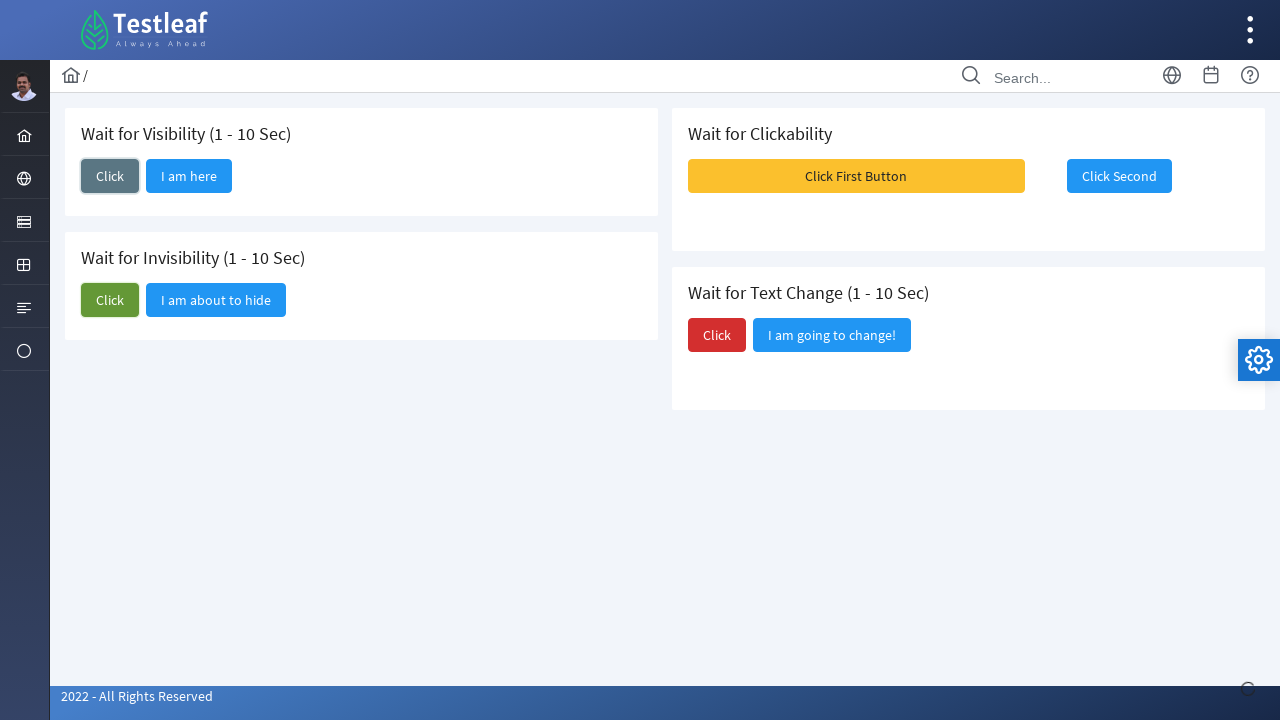

Element 'I am about to hide' became invisible after 1-10 seconds
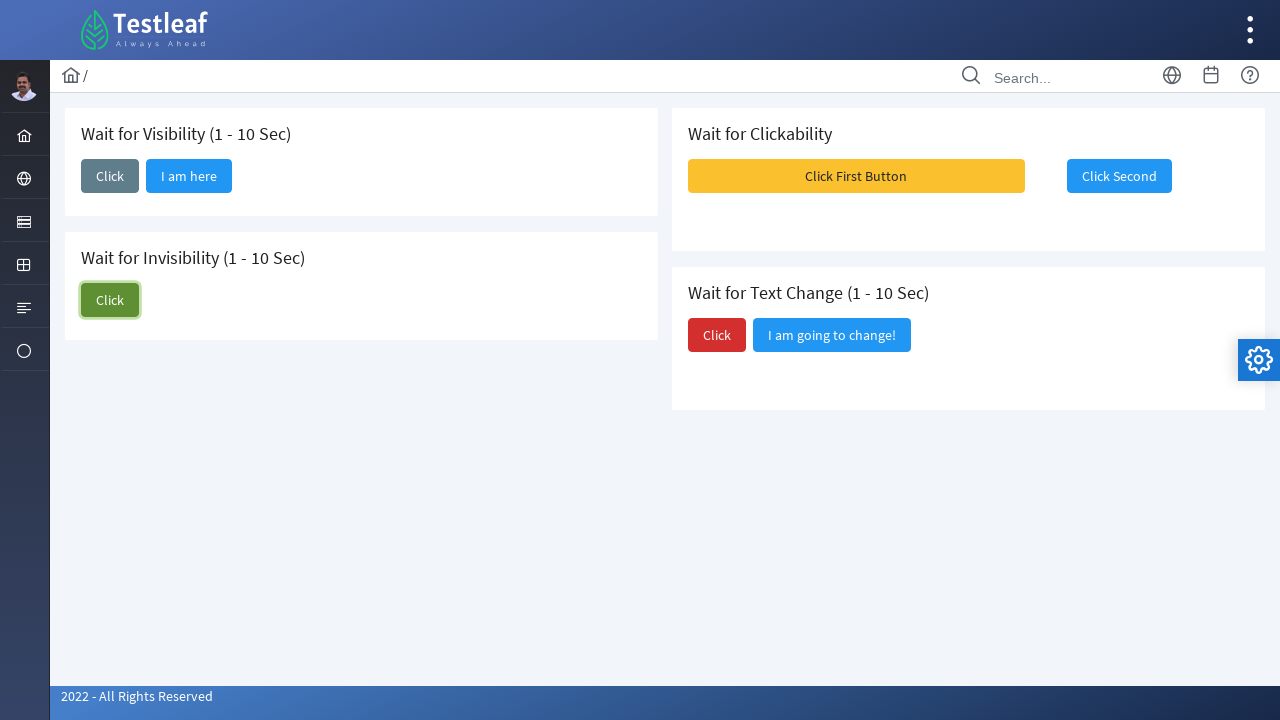

Clicked first button to enable second button at (856, 176) on xpath=//span[text()='Click First Button']
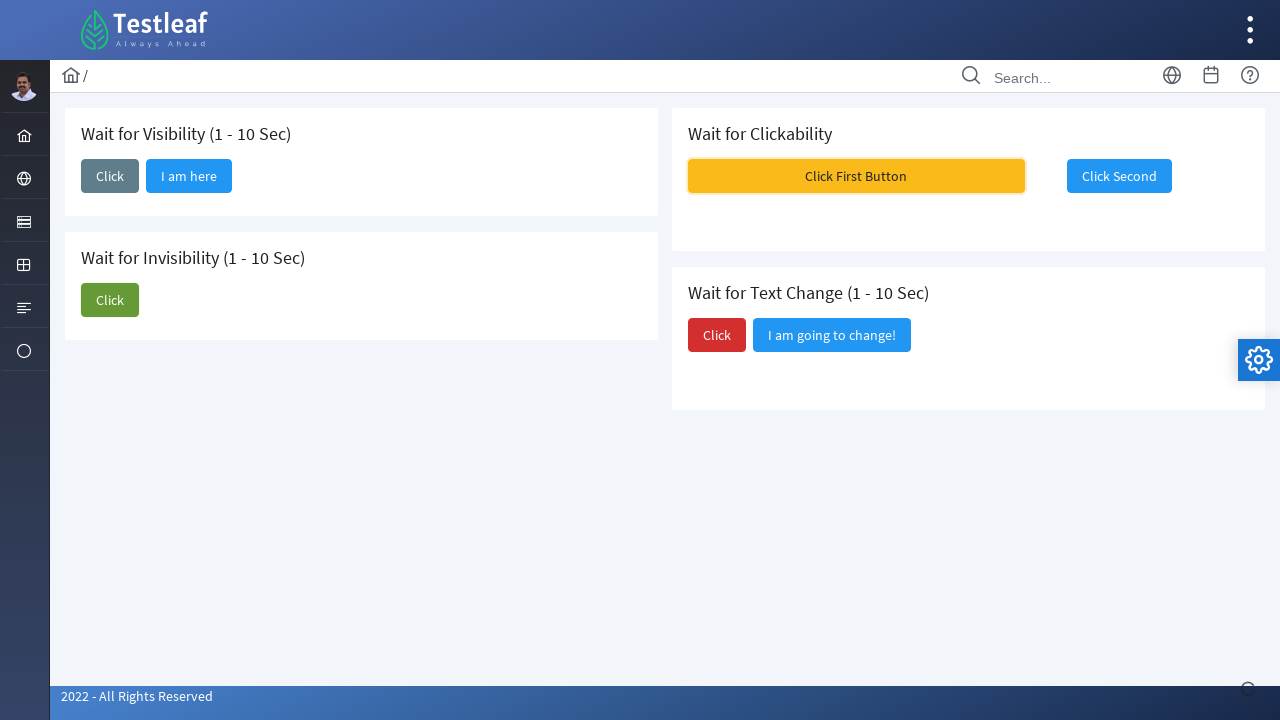

Second button became visible and clickable
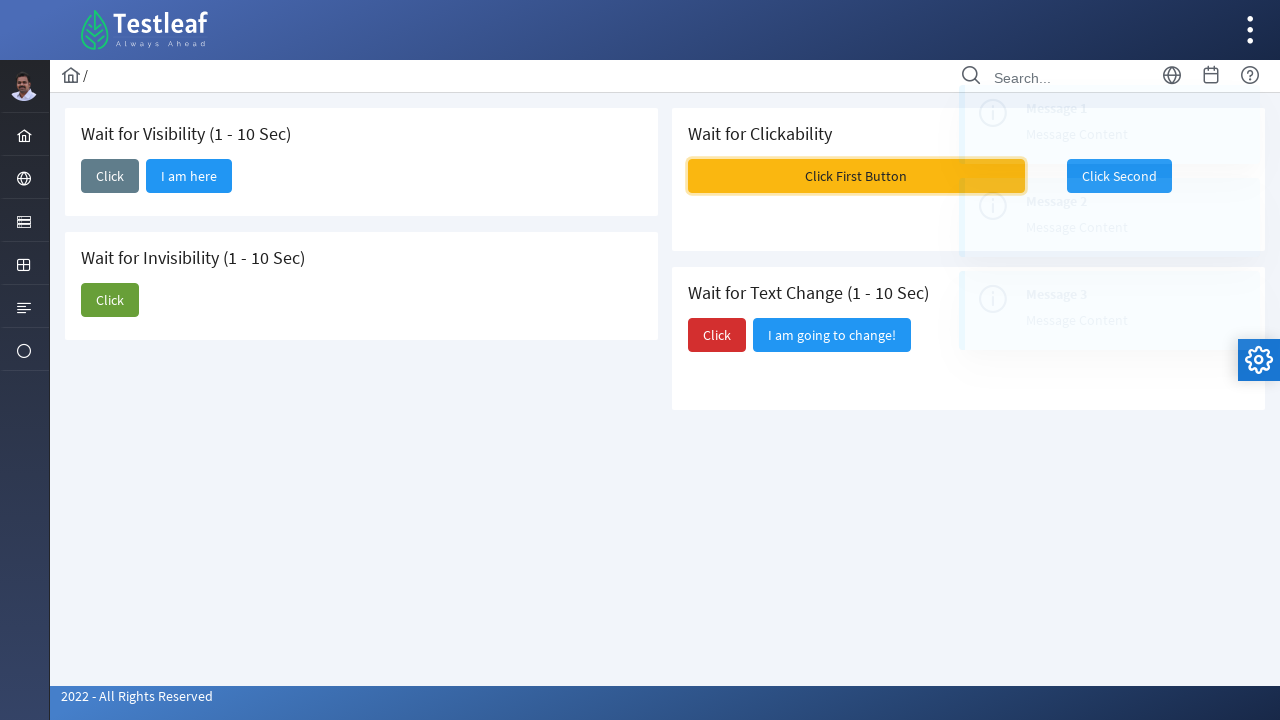

Clicked second button after it became clickable at (1119, 176) on xpath=//span[text()='Click Second']
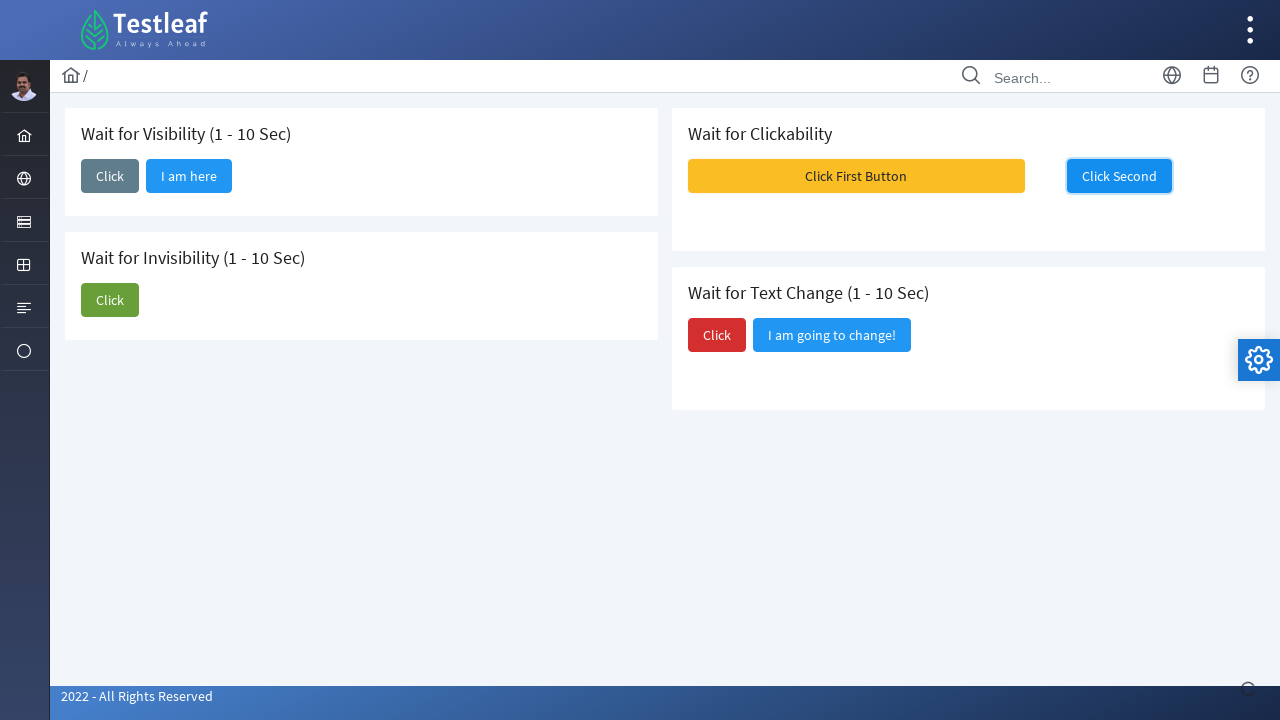

Retrieved text before change: 'I am going to change!'
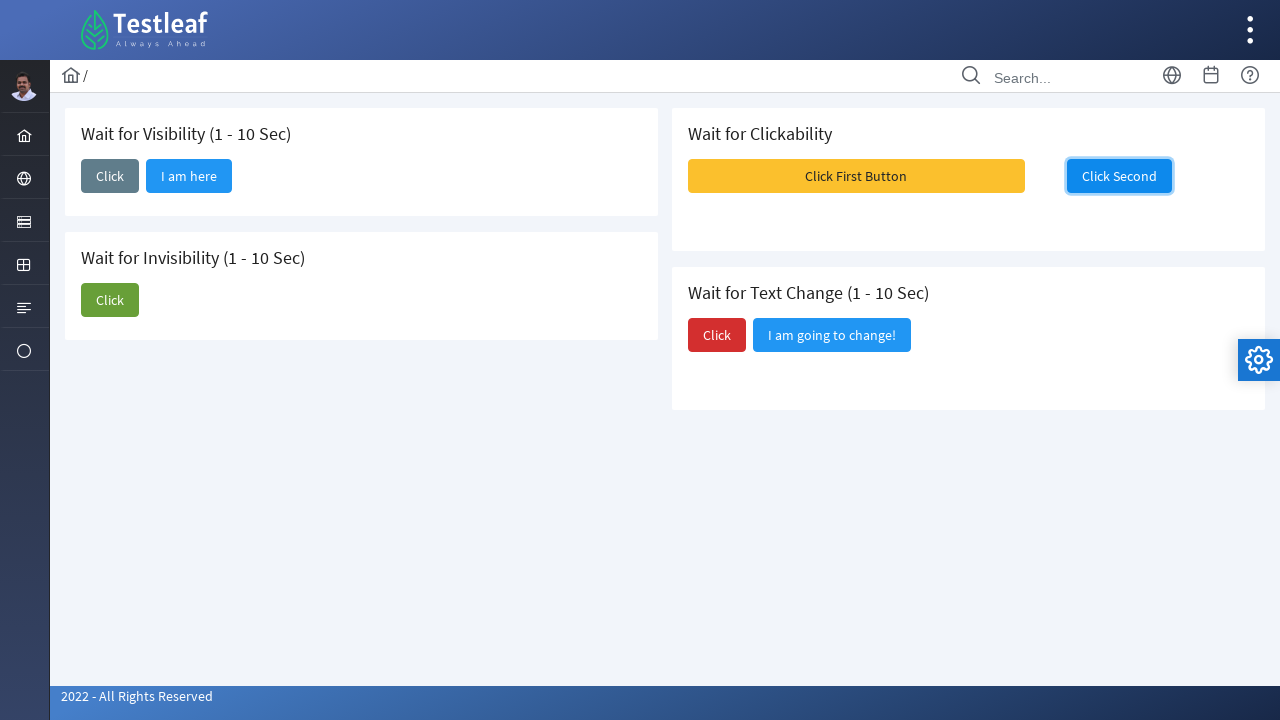

Clicked third button to trigger text change at (717, 335) on xpath=(//span[text()='Click'])[3]
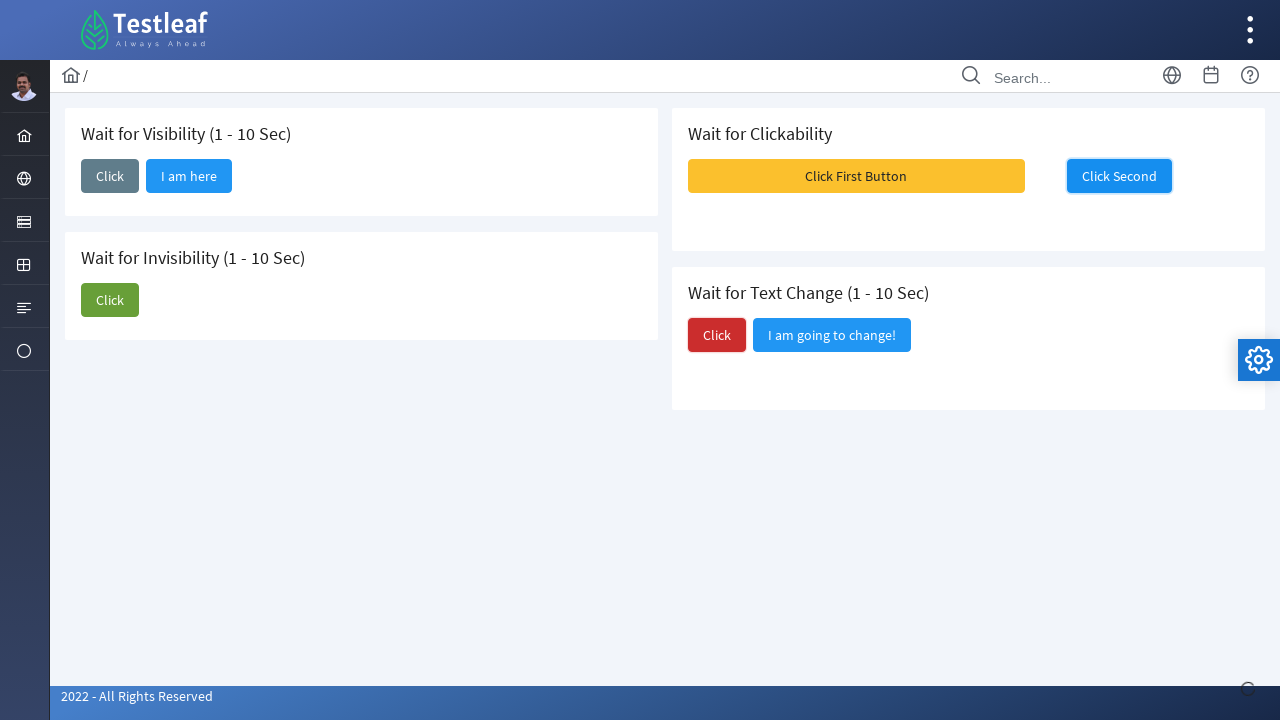

Text changed to 'Did you notice?' after 1-10 seconds
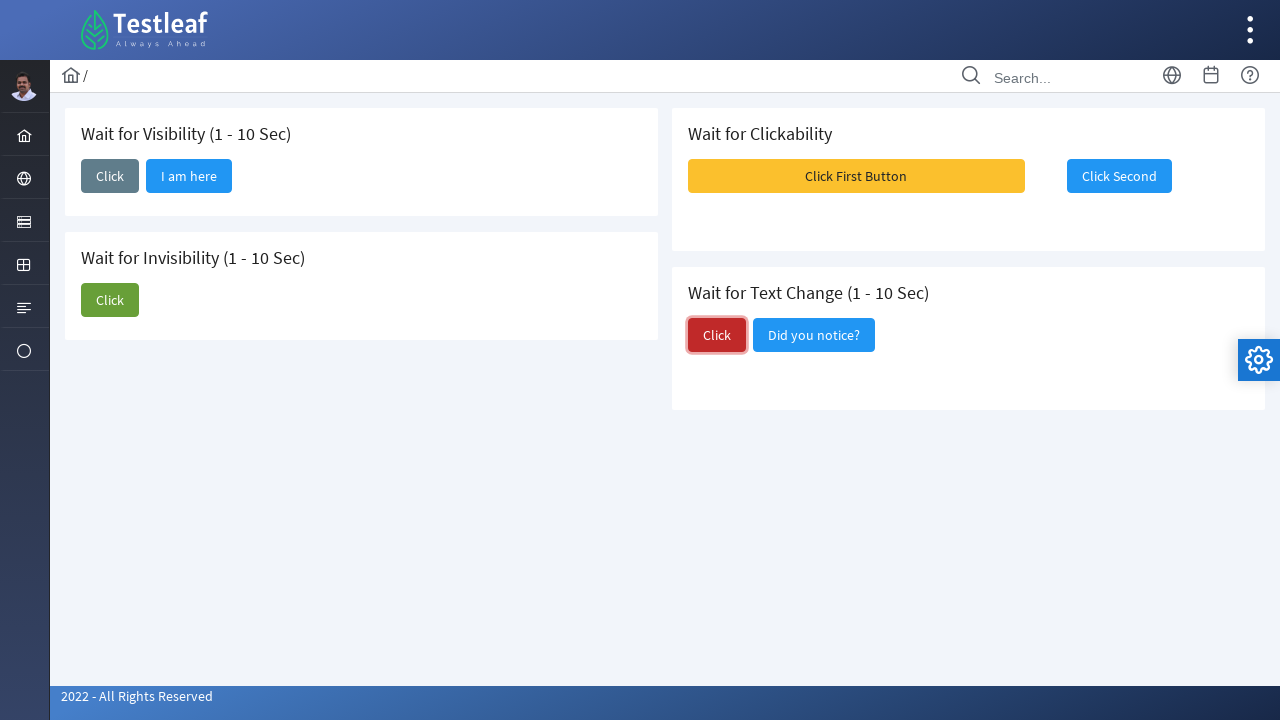

Retrieved text after change: 'Did you notice?'
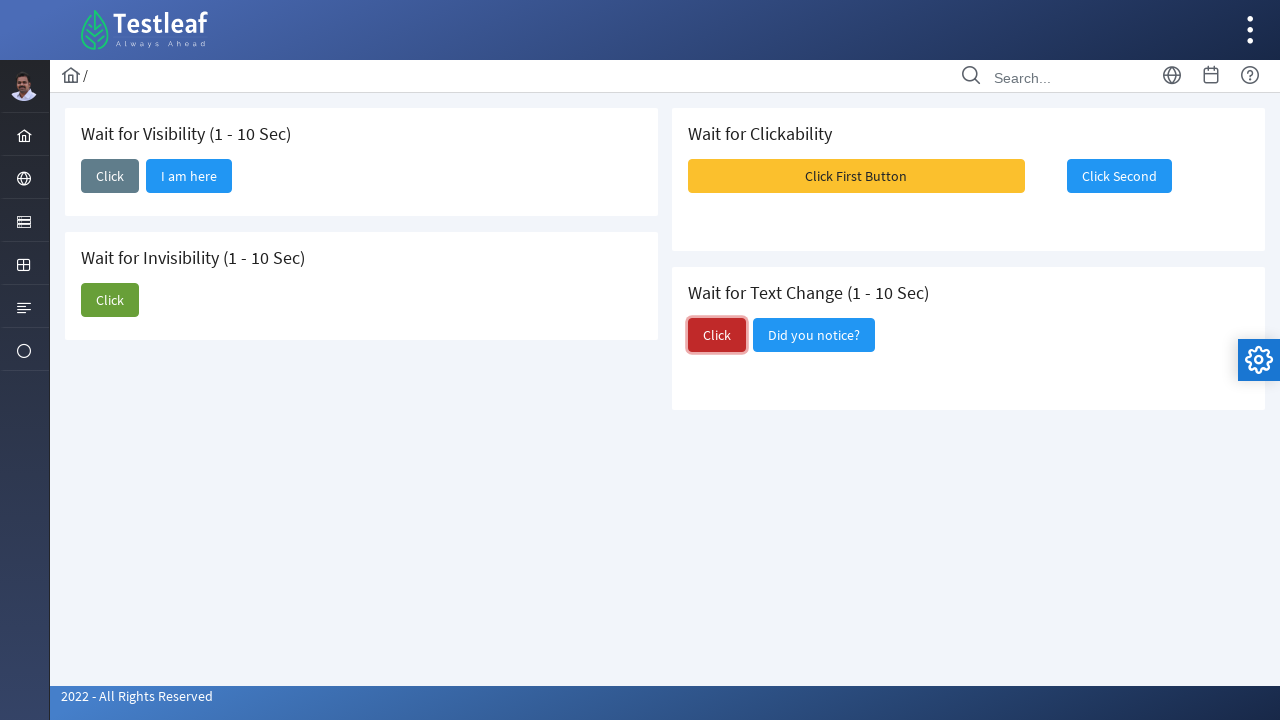

Verified that text changed successfully
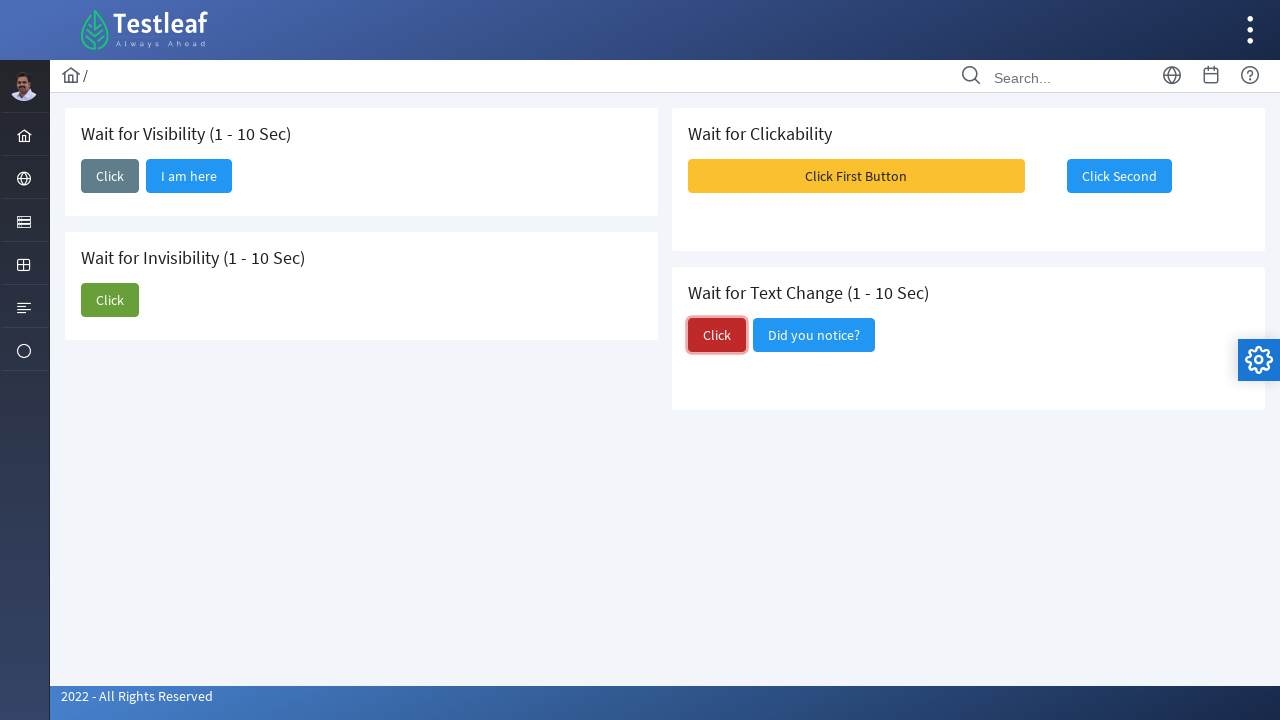

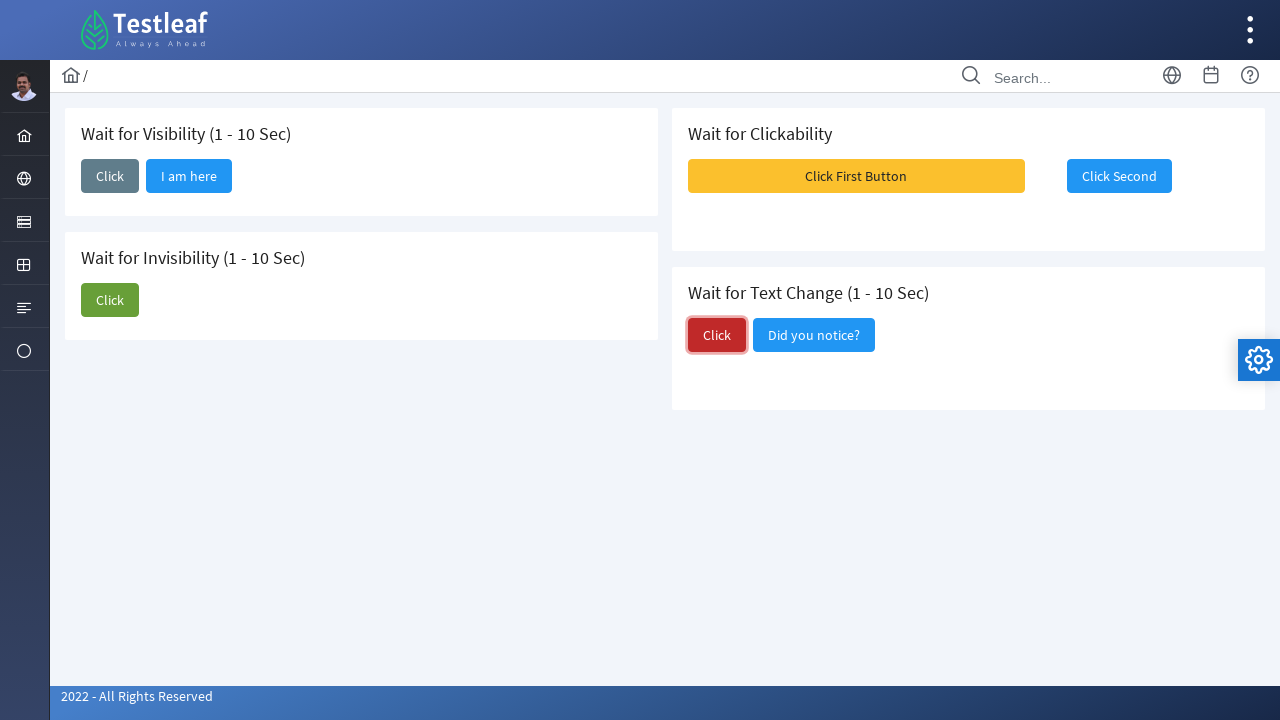